Verifies the subscription feature on the Cart page by navigating to cart, scrolling to footer, and subscribing with email

Starting URL: https://automationexercise.com

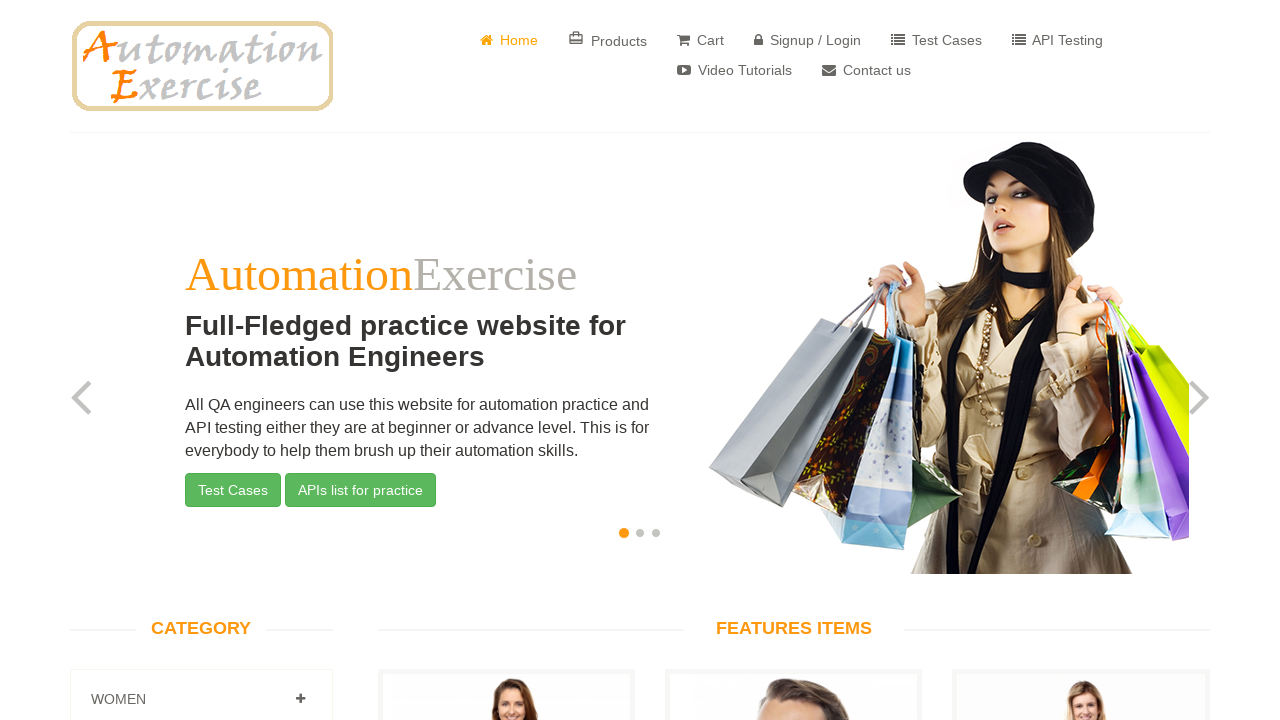

Clicked Cart button to navigate to cart page at (700, 40) on a[href='/view_cart']
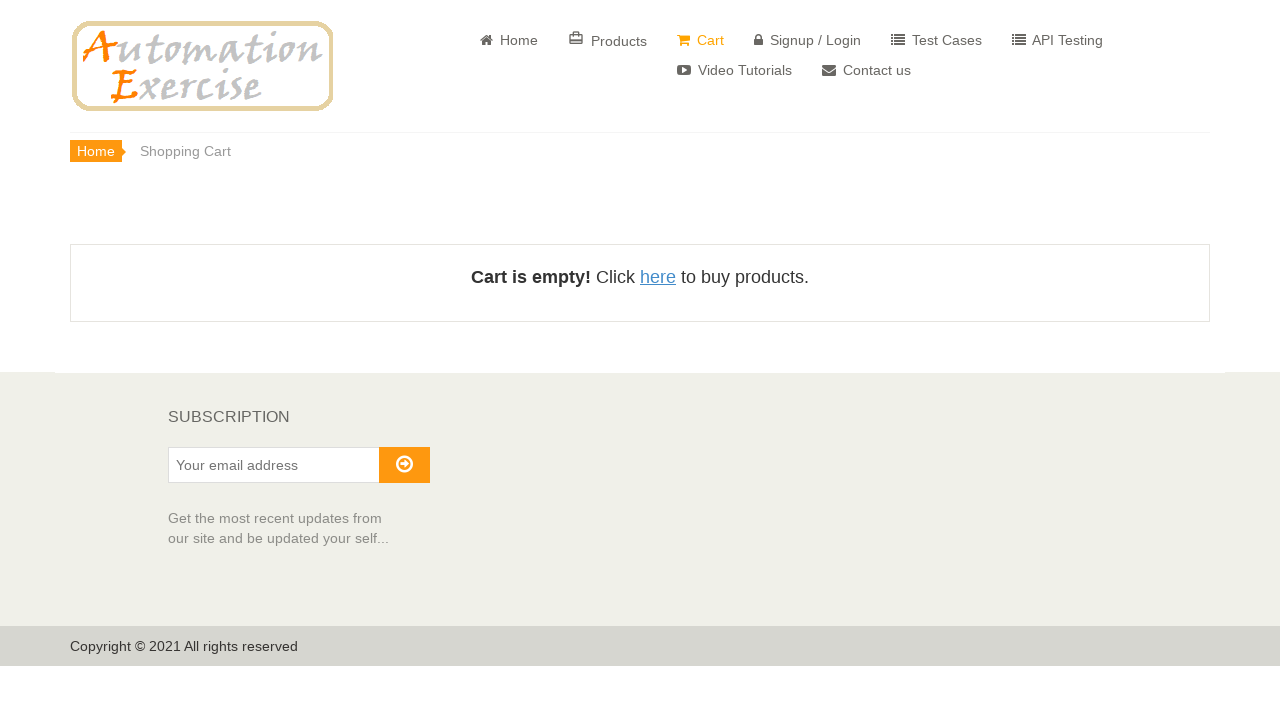

Scrolled down to footer of cart page
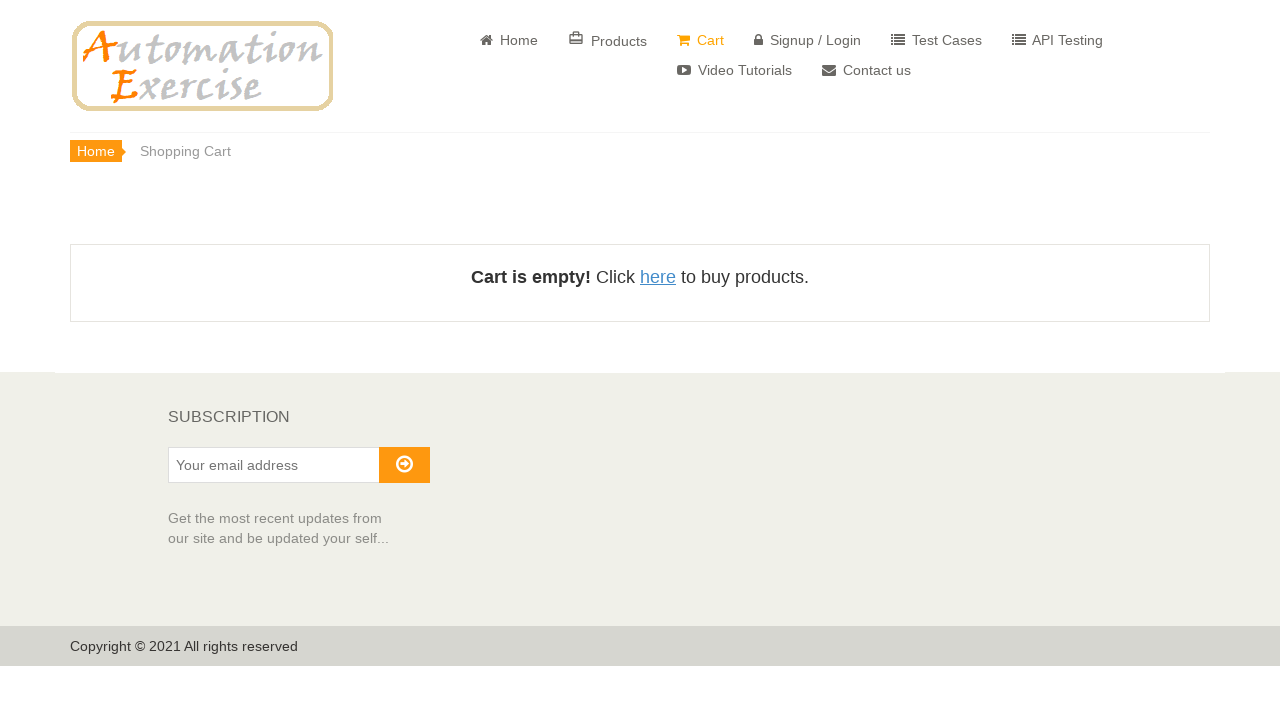

Verified SUBSCRIPTION text is visible on cart page
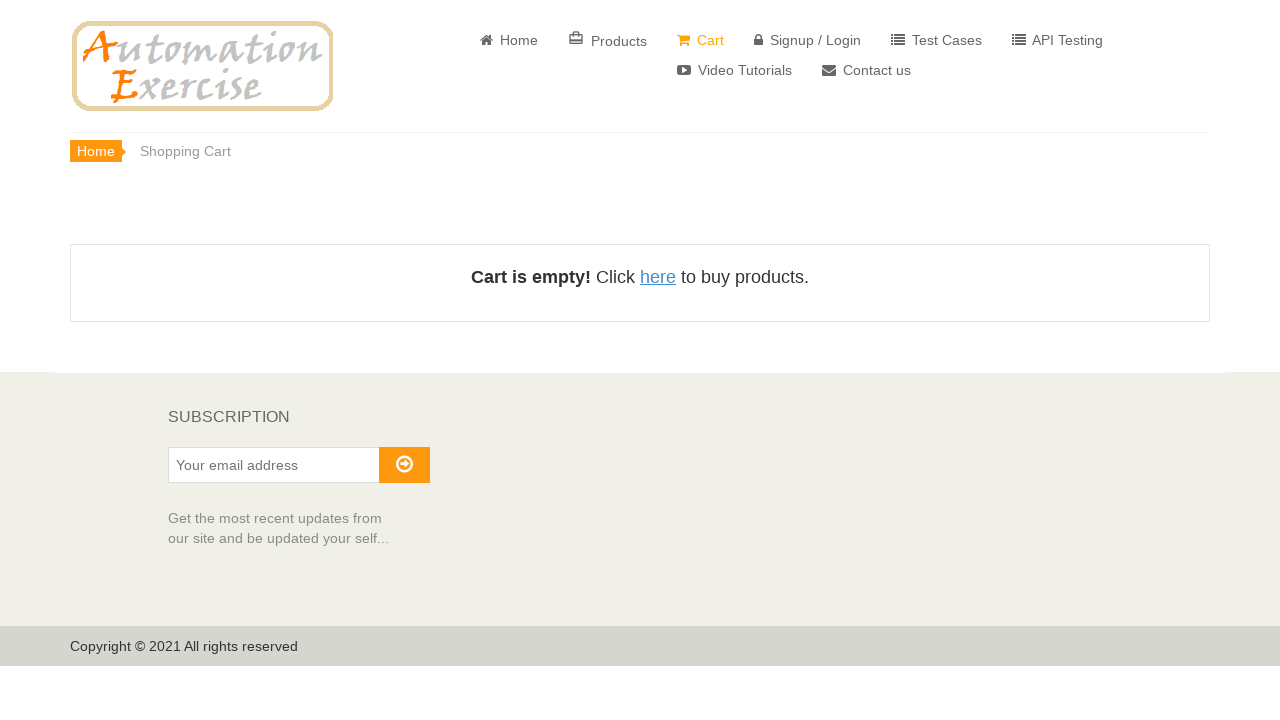

Entered email address 'cart_subscriber@example.com' in subscription input field on #susbscribe_email
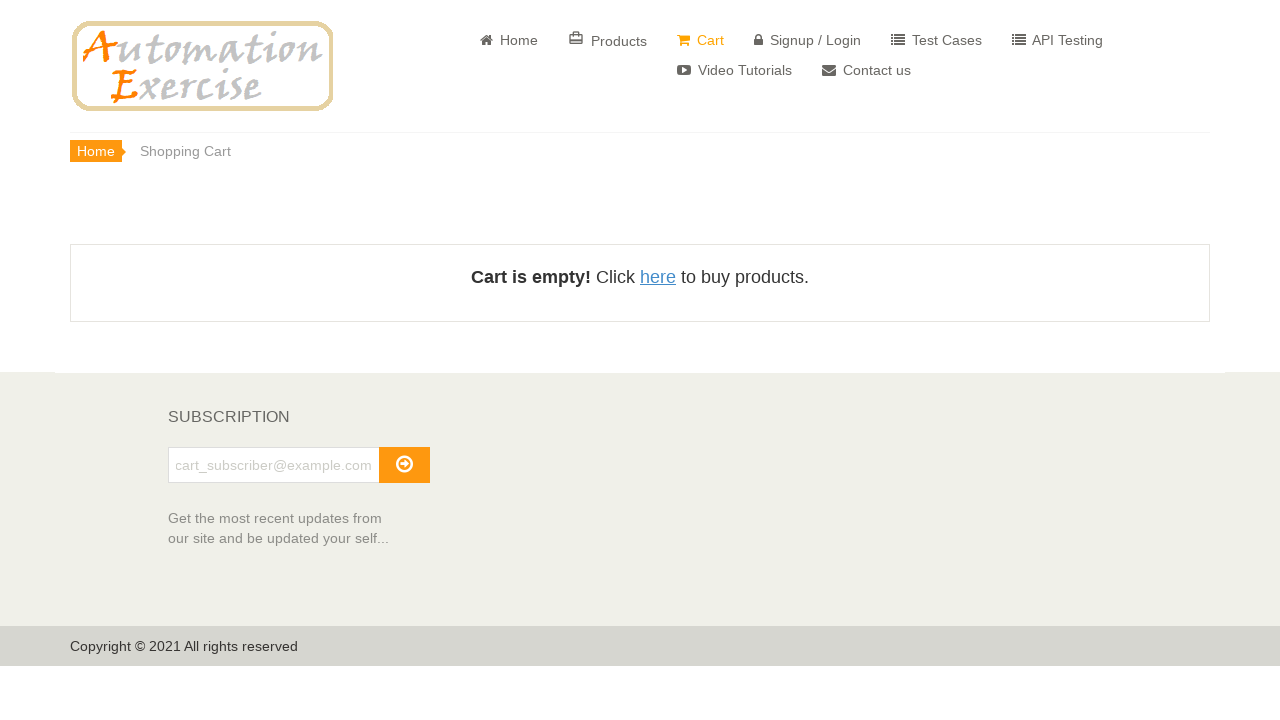

Clicked subscribe button to submit subscription at (404, 465) on #subscribe
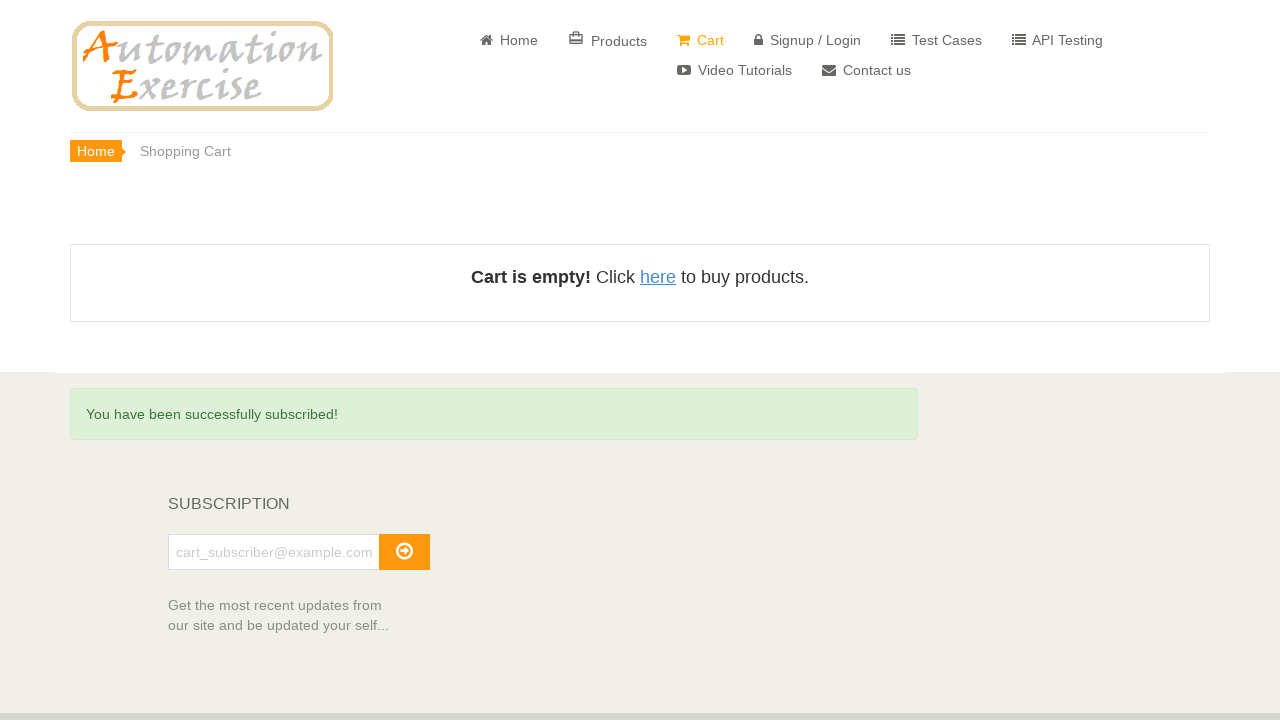

Verified success message 'You have been successfully subscribed!' appeared
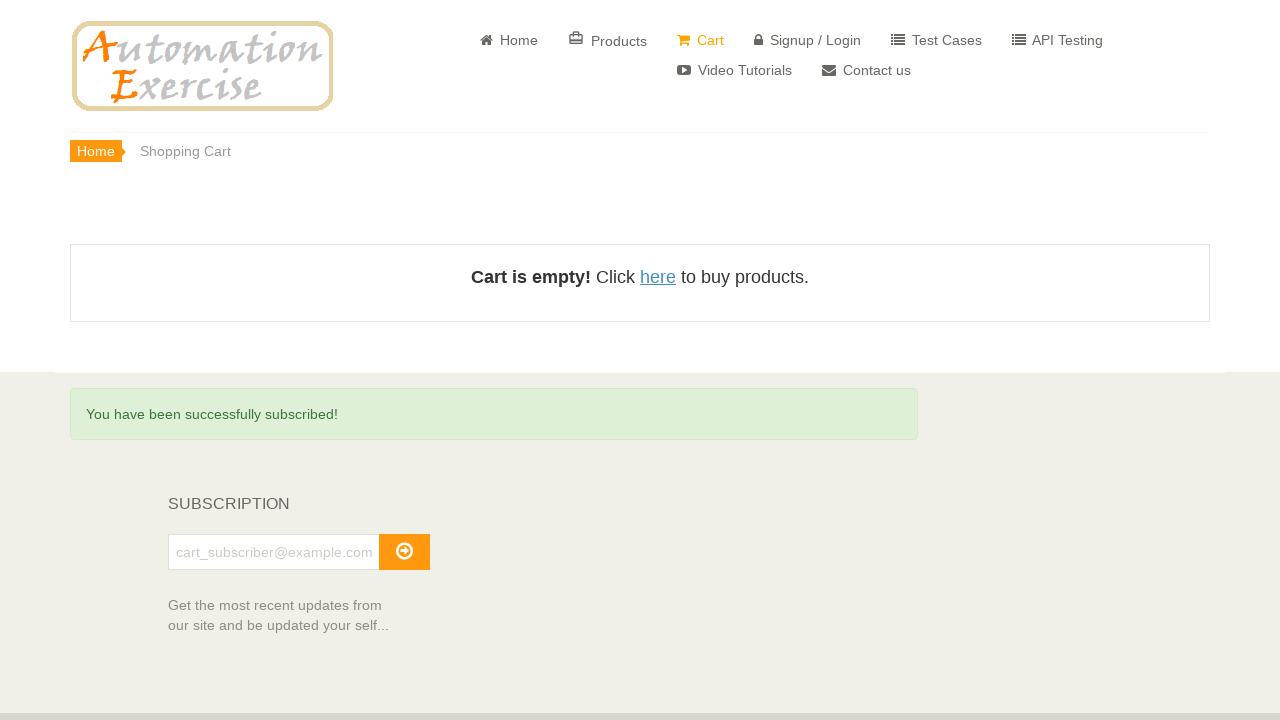

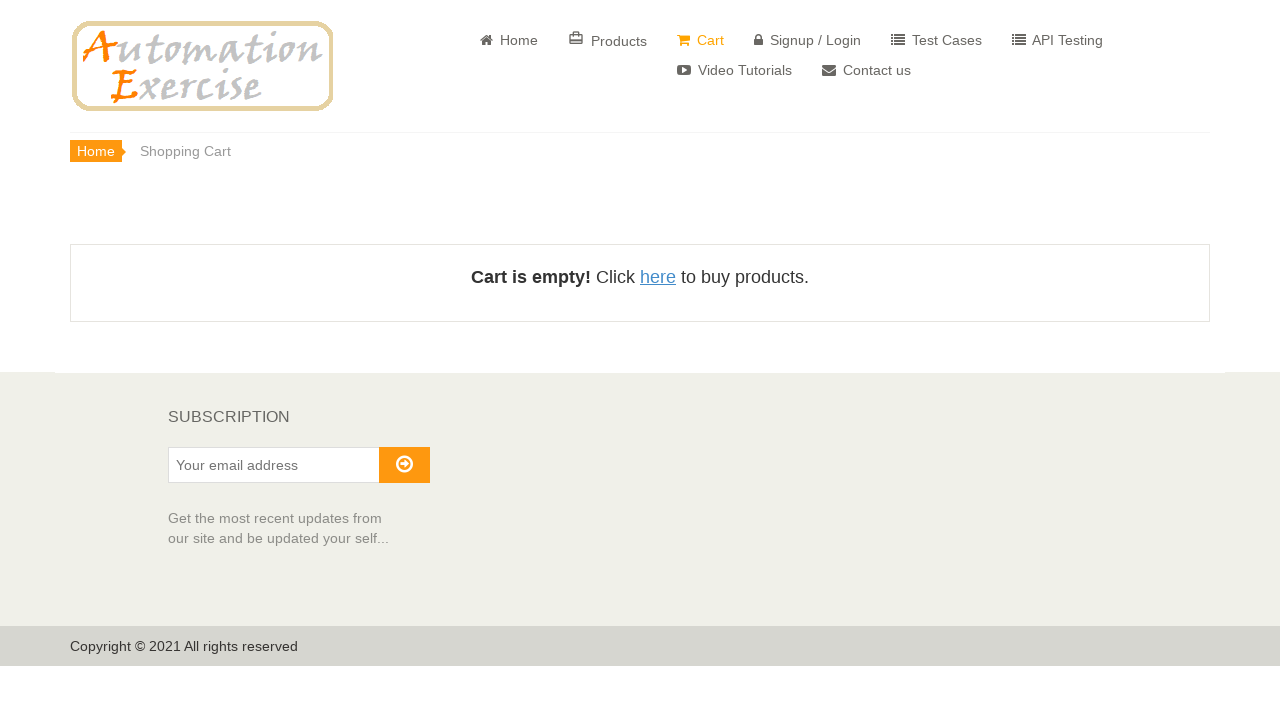